Tests mobile view navigation by setting device emulation, opening the mobile menu, and navigating to the Products page

Starting URL: https://rahulshettyacademy.com/angularAppdemo/

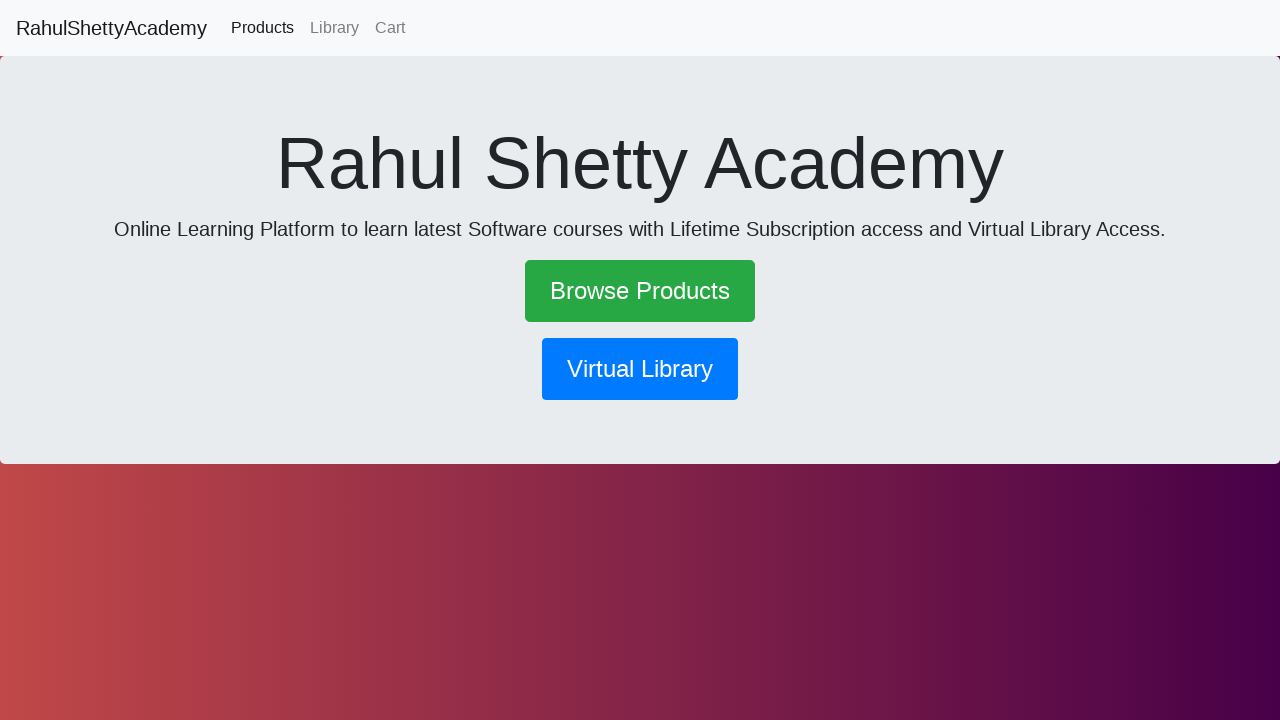

Set mobile viewport to 600x1000
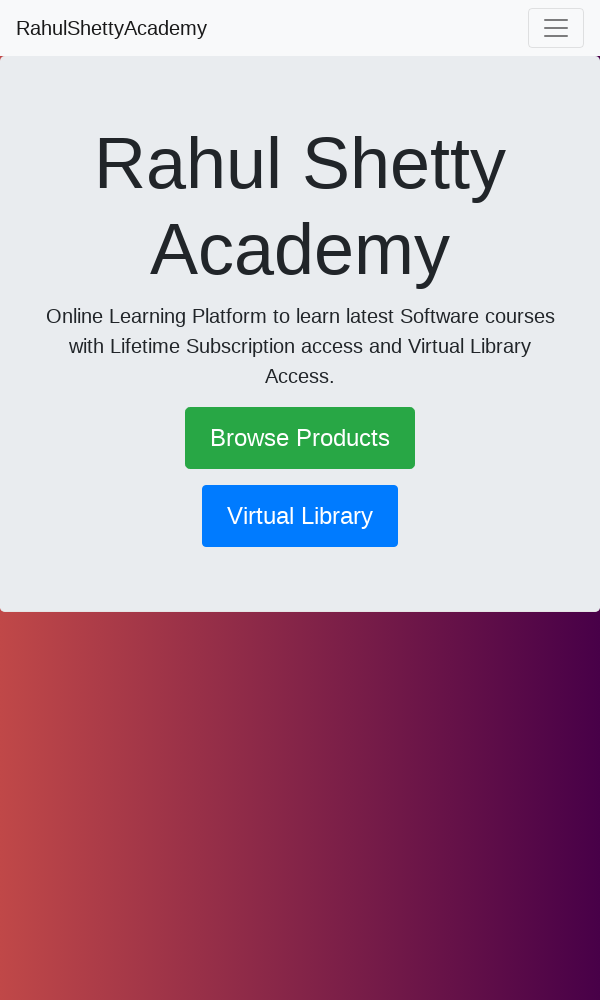

Clicked mobile menu toggle button at (556, 28) on xpath=//button[@data-target='#navbarSupportedContent']
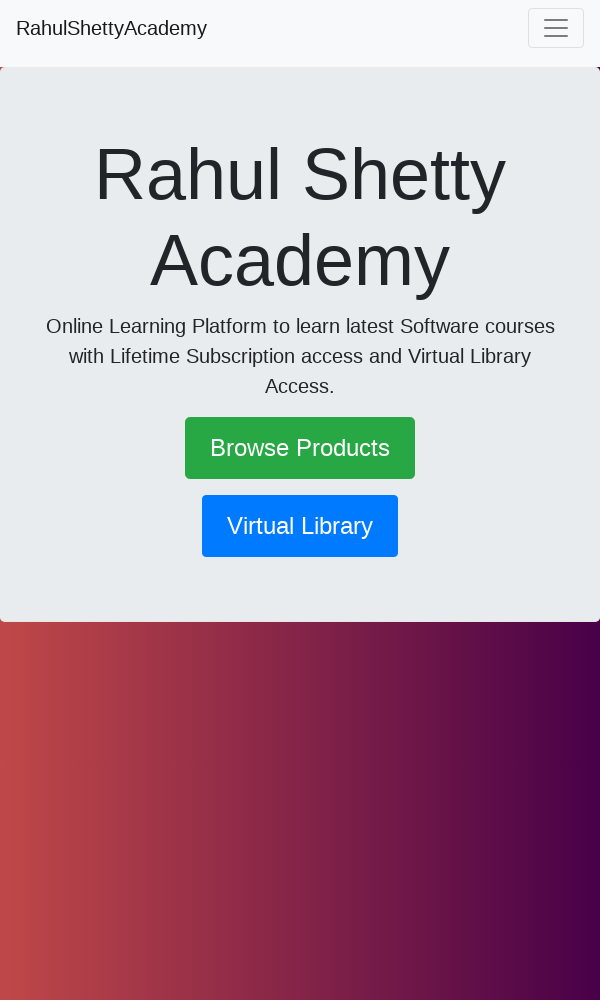

Clicked Products link in mobile menu at (300, 68) on text=Products
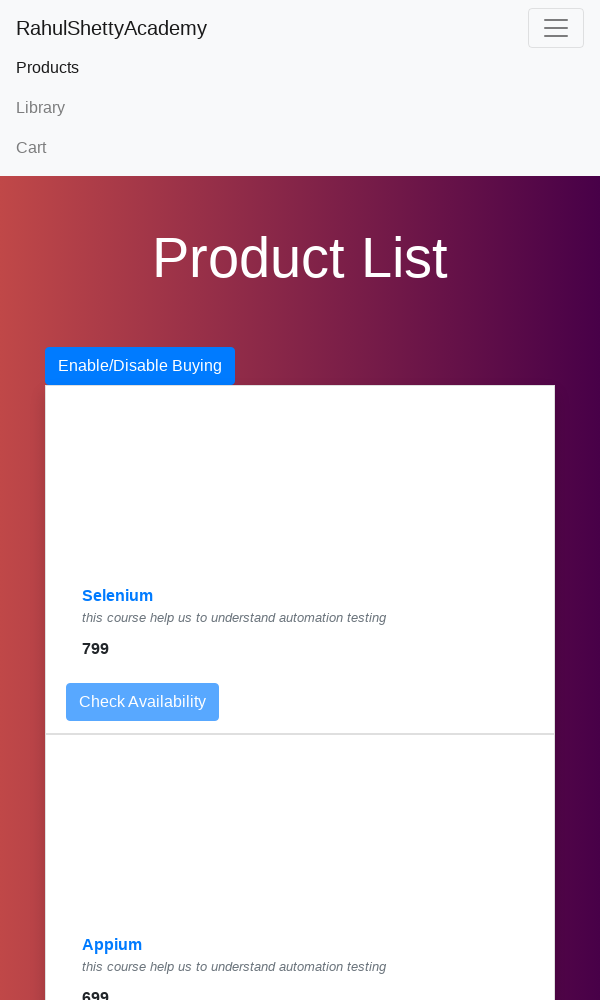

Products page loaded and network idle
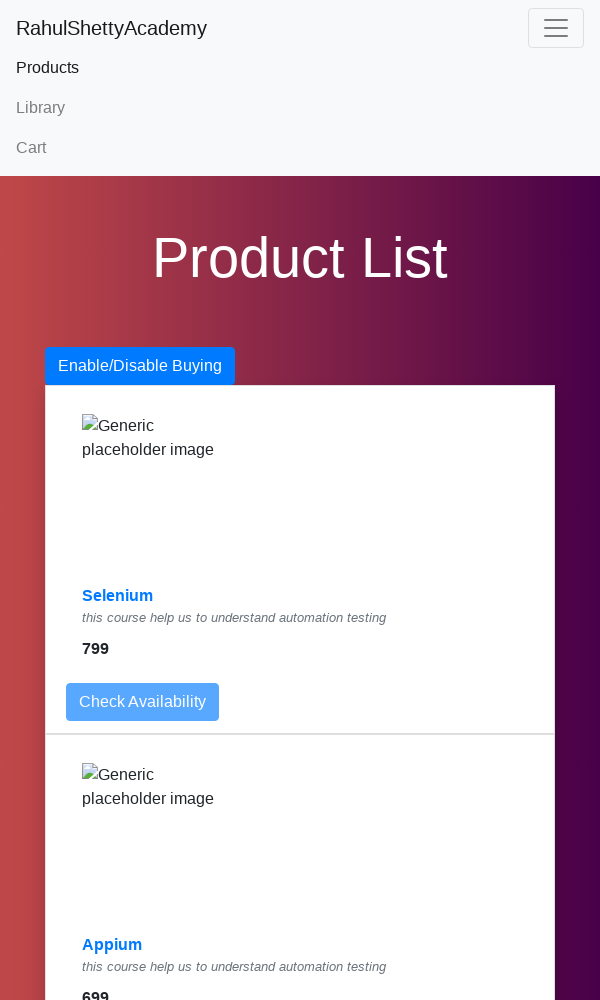

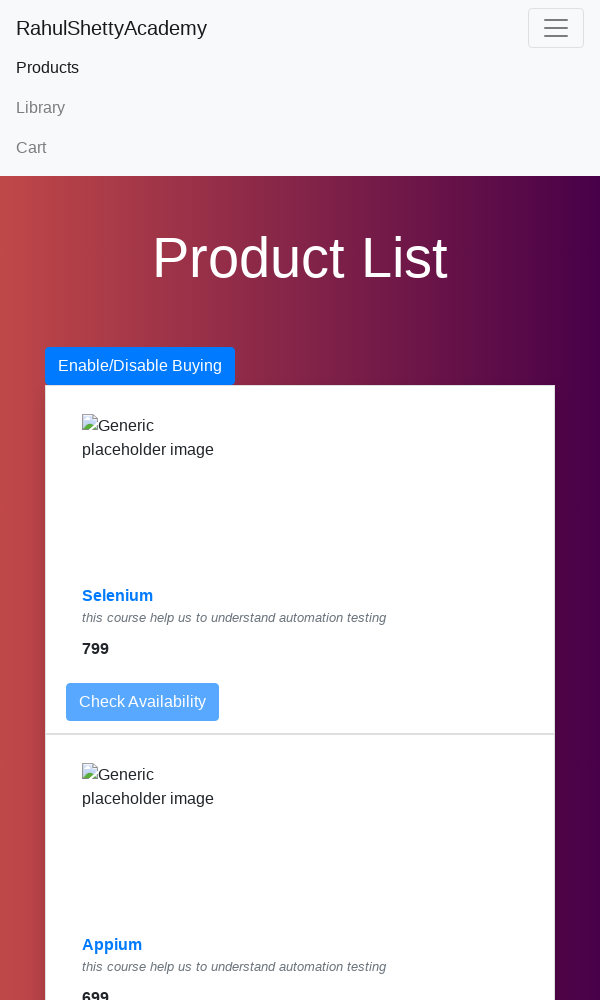